Tests JavaScript Prompt dialog by clicking the prompt button, entering text "Abdullah", accepting the dialog, and verifying the result contains the entered text

Starting URL: https://the-internet.herokuapp.com/javascript_alerts

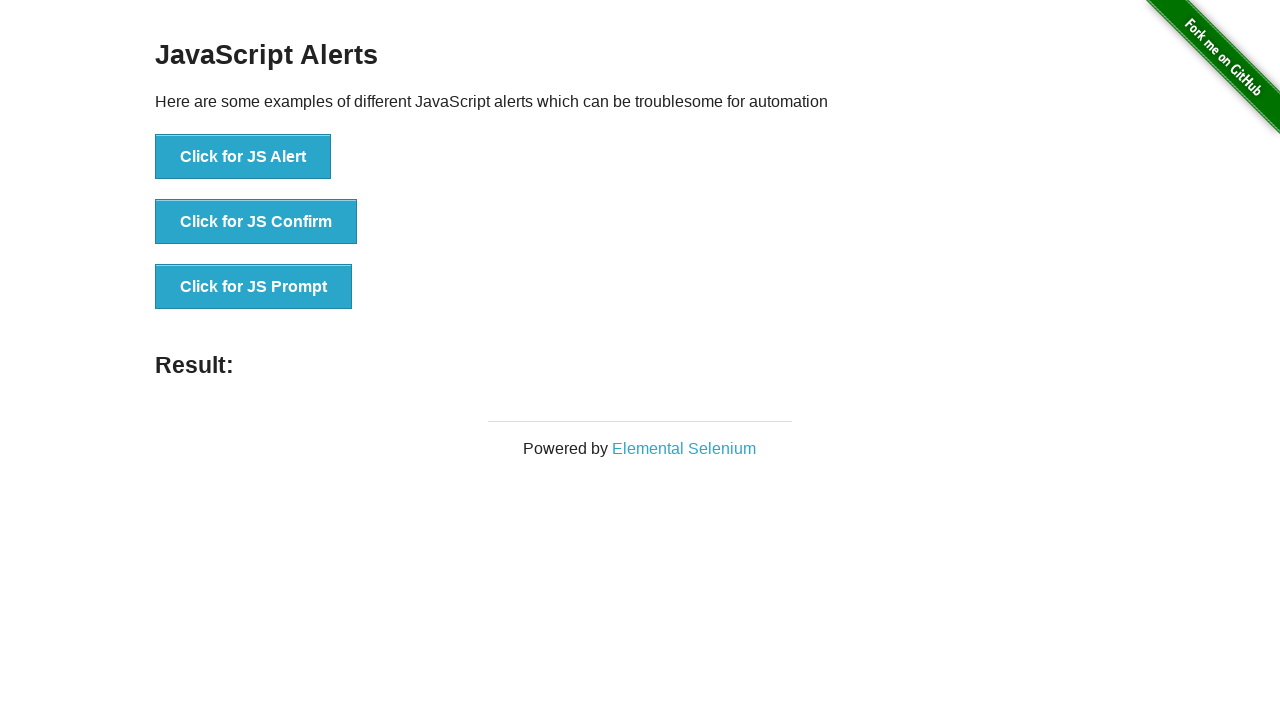

Set up dialog handler to accept prompt with text 'Abdullah'
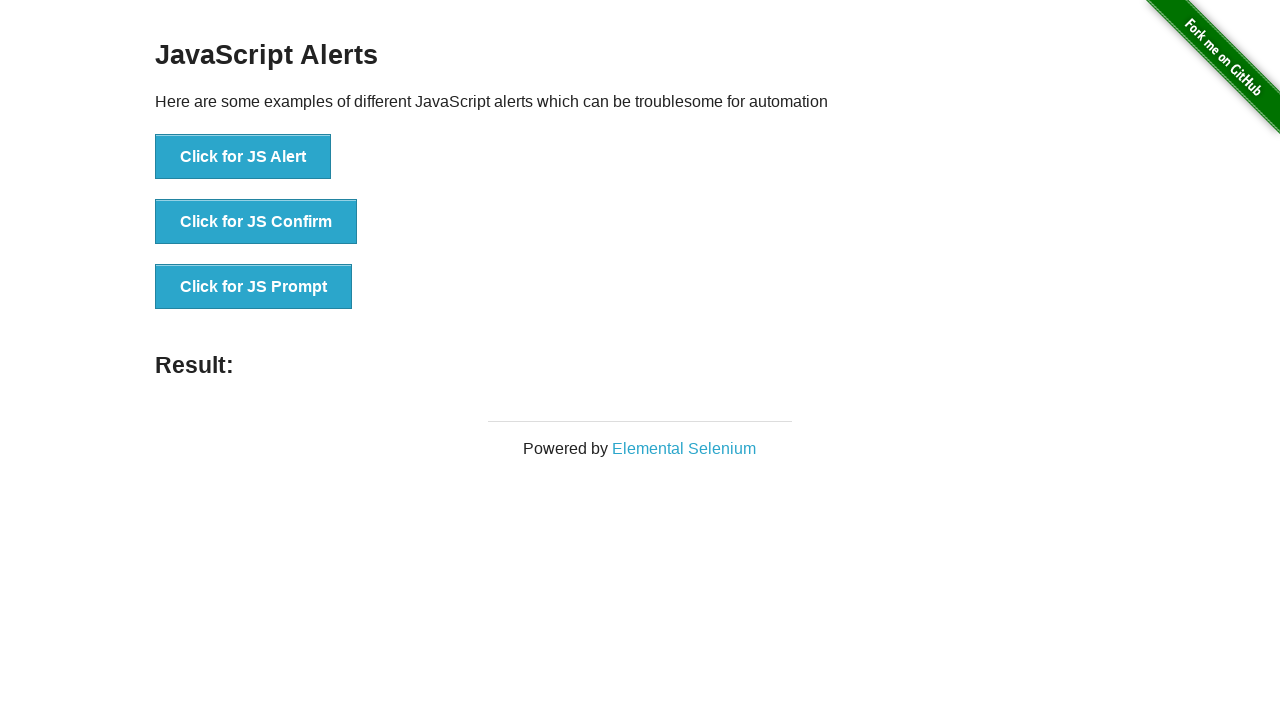

Clicked the JavaScript Prompt button at (254, 287) on xpath=//*[text()='Click for JS Prompt']
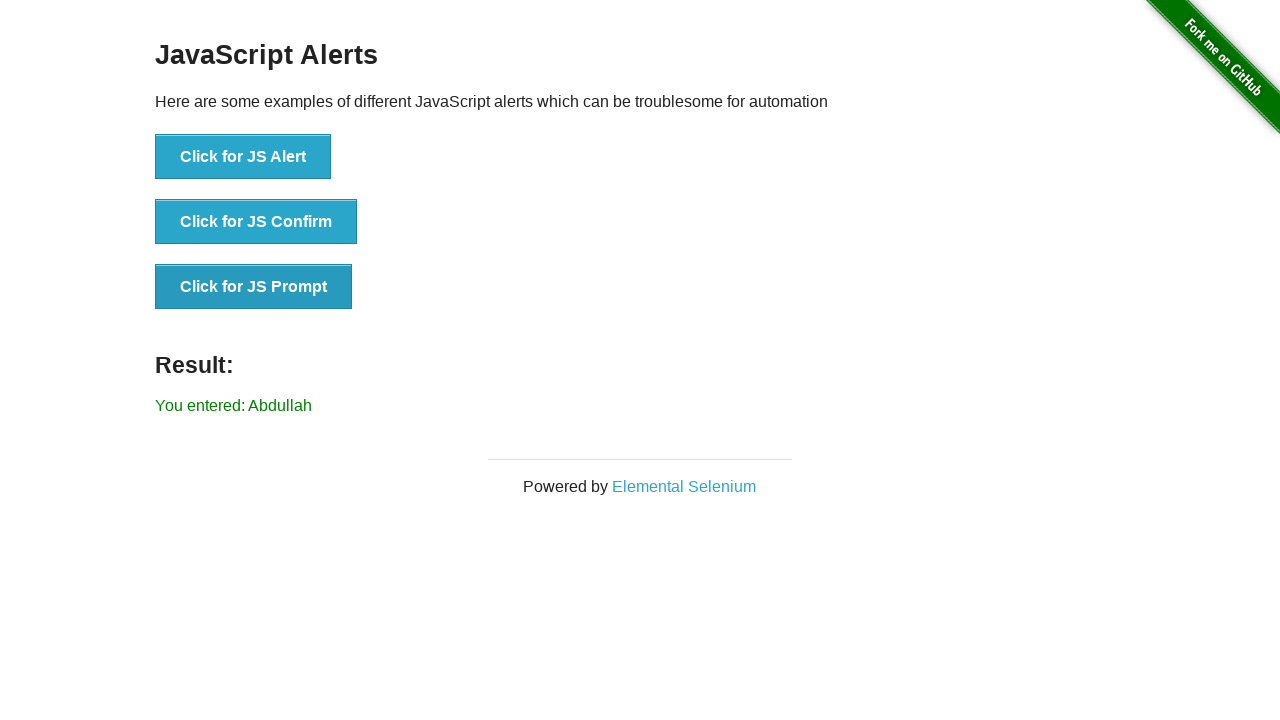

Result element appeared on the page
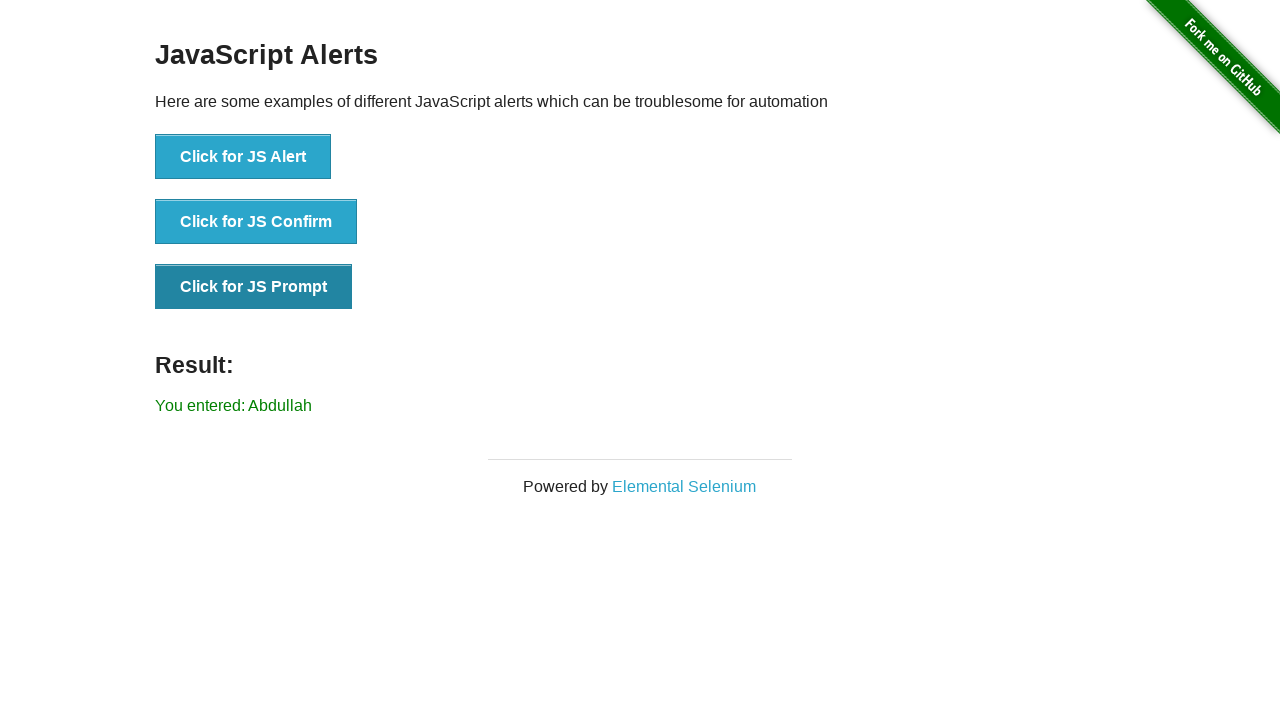

Retrieved result text from the page
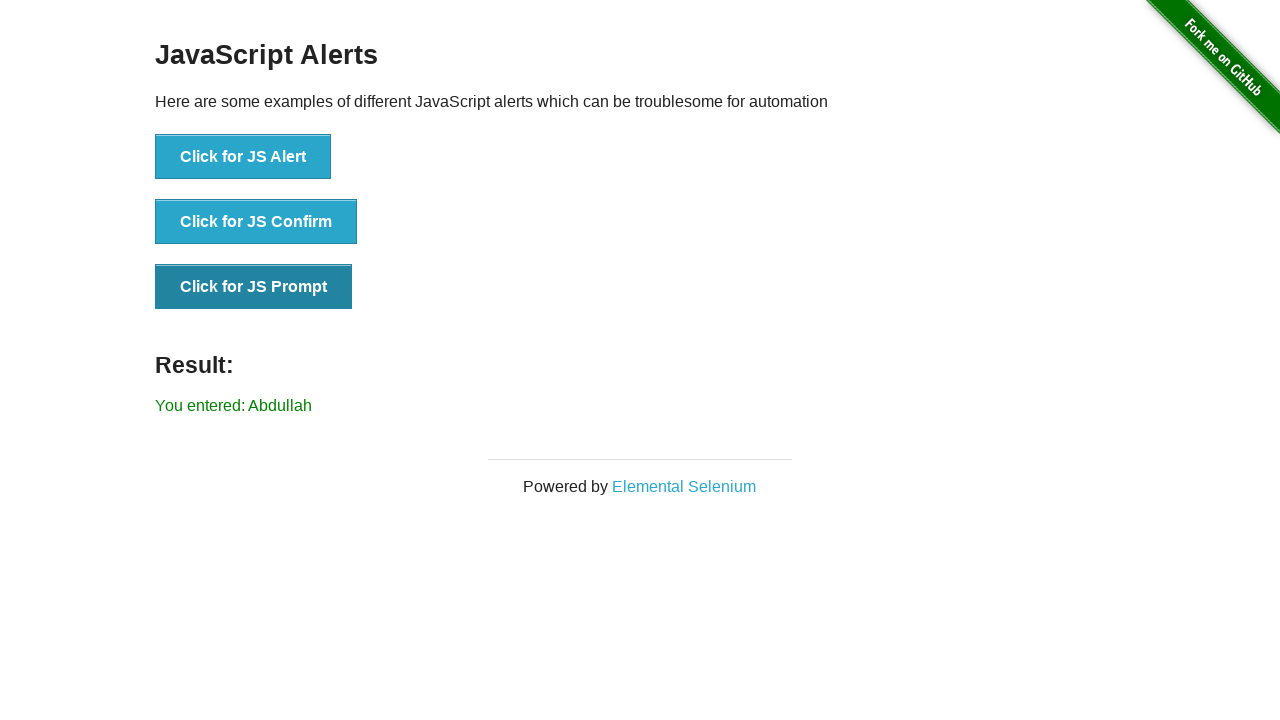

Verified that result text contains 'Abdullah'
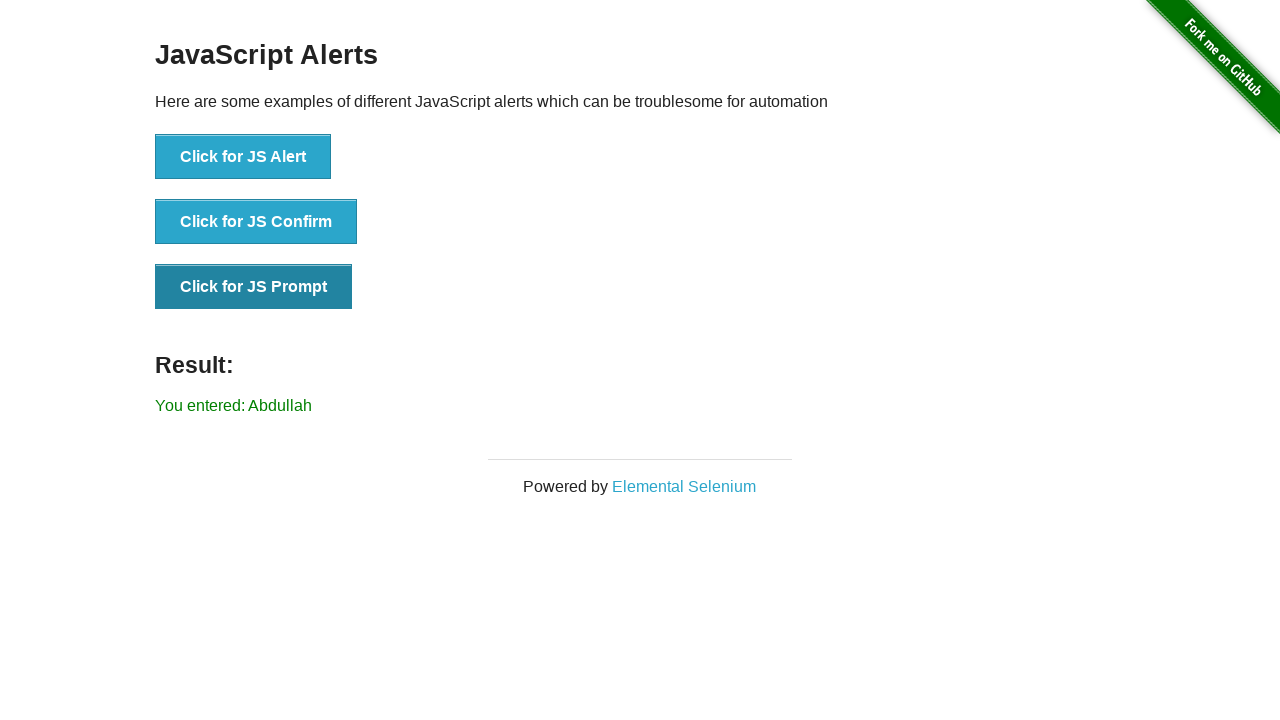

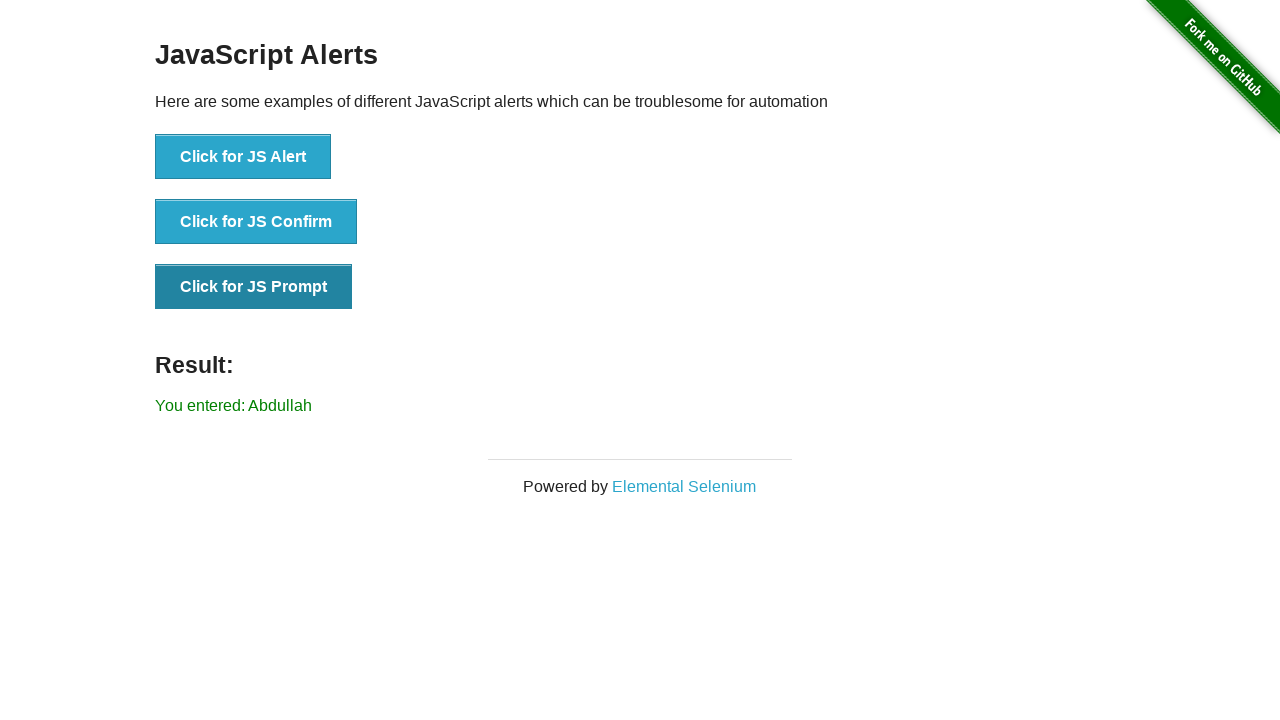